Tests Dell website search functionality by entering "monitor" in the search field and submitting the search

Starting URL: https://www.dell.com/

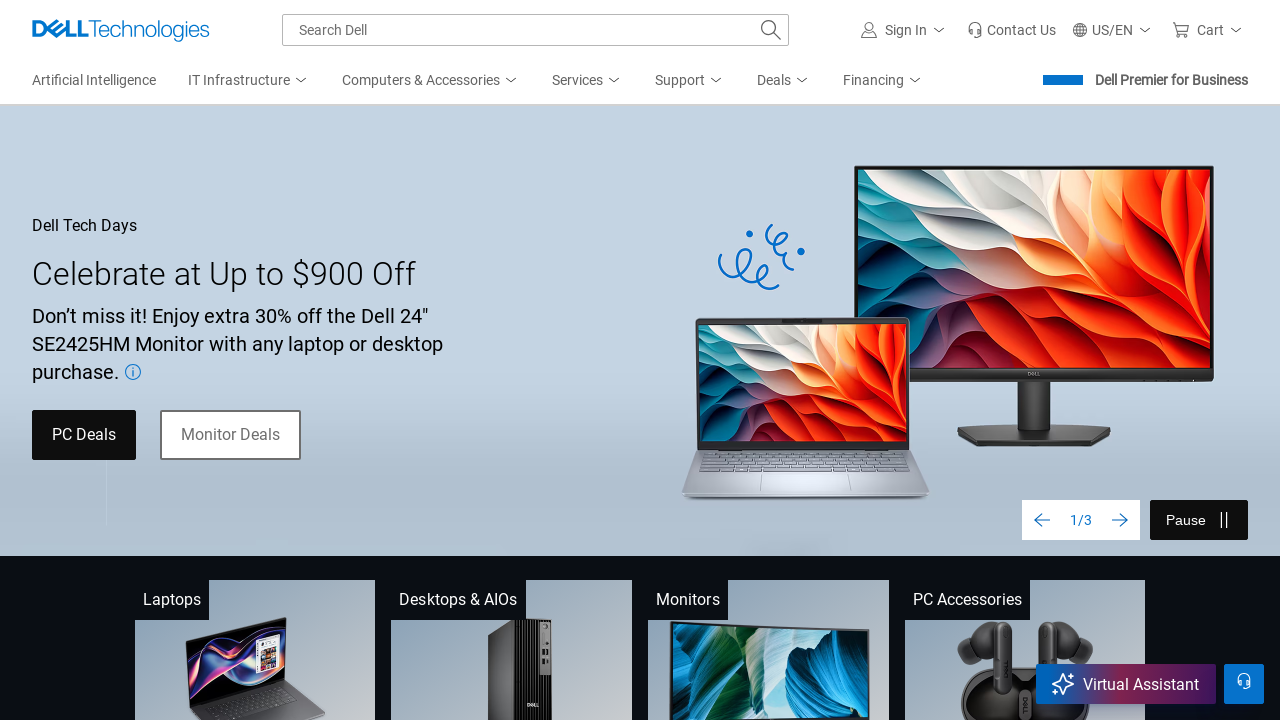

Filled search field with 'MONITOR' on #mh-search-input
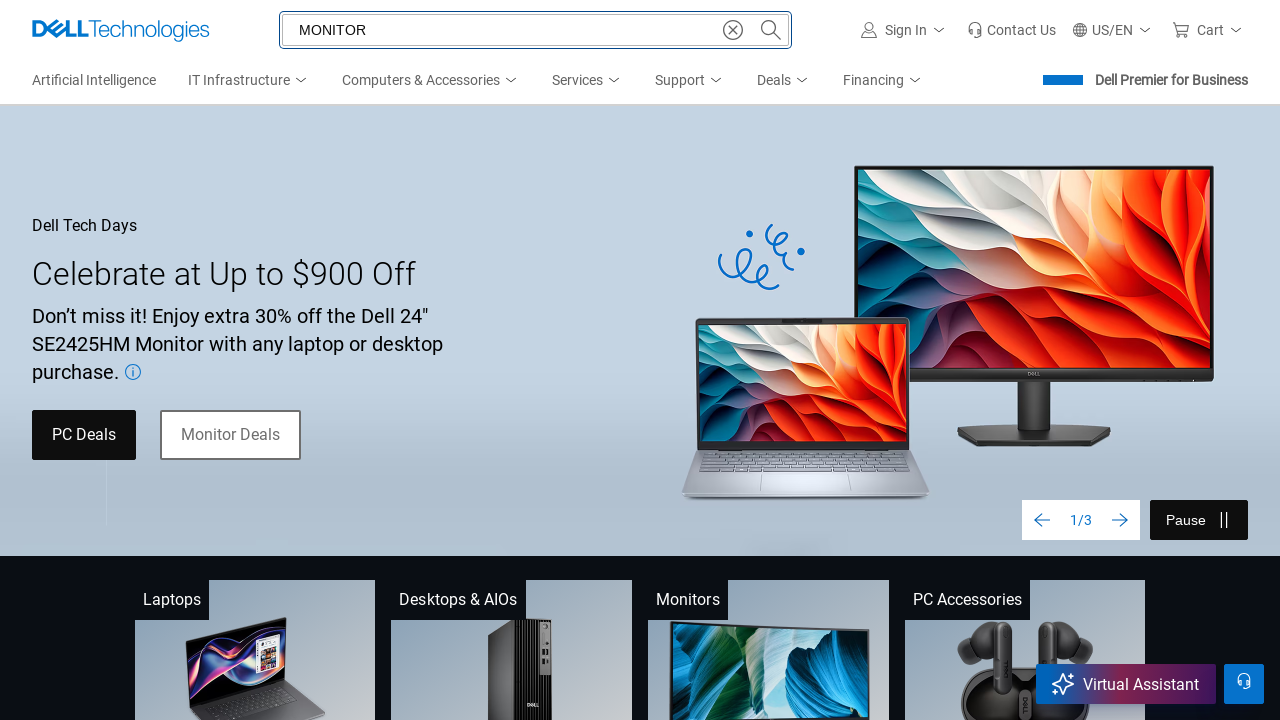

Pressed Enter to submit the search on #mh-search-input
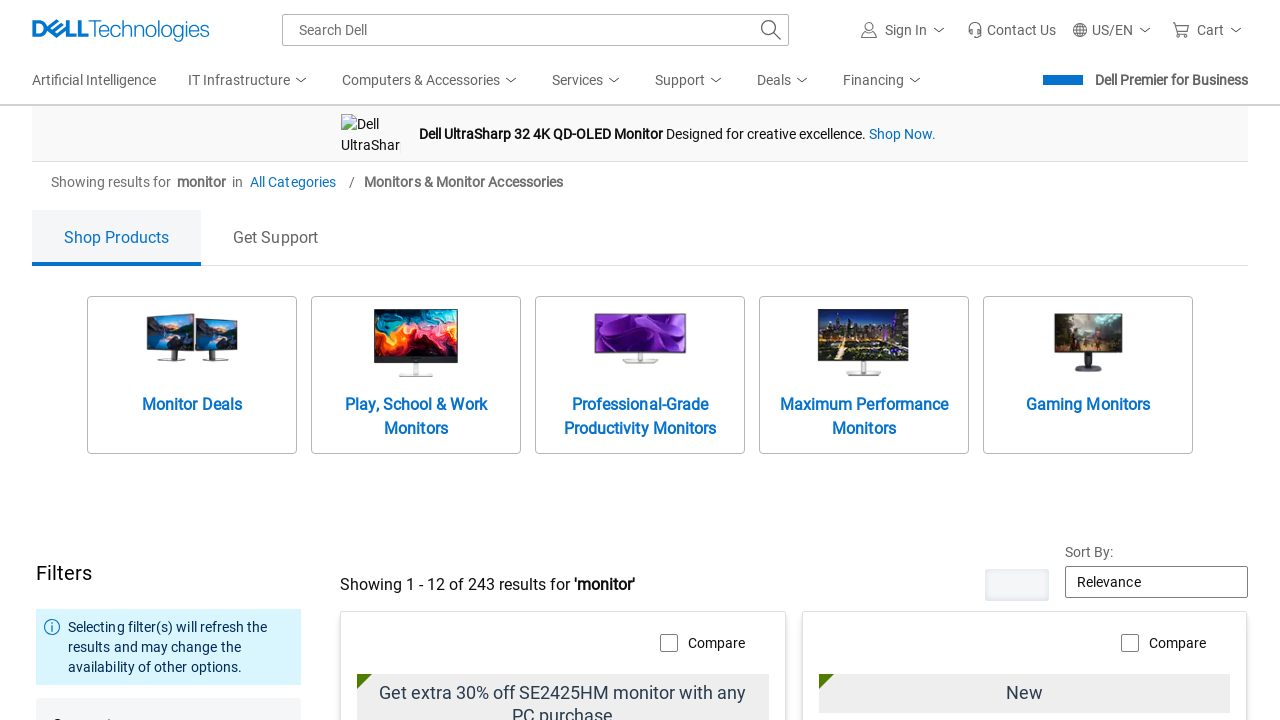

Waited for search results page to load (networkidle)
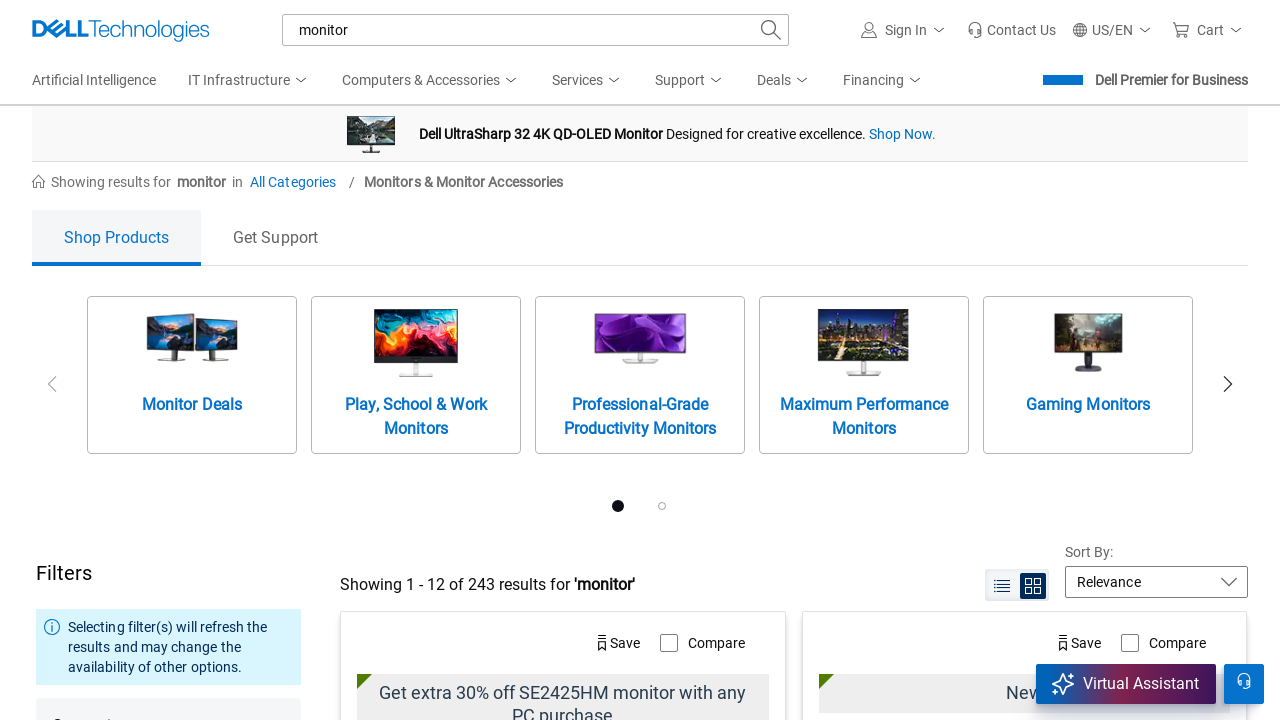

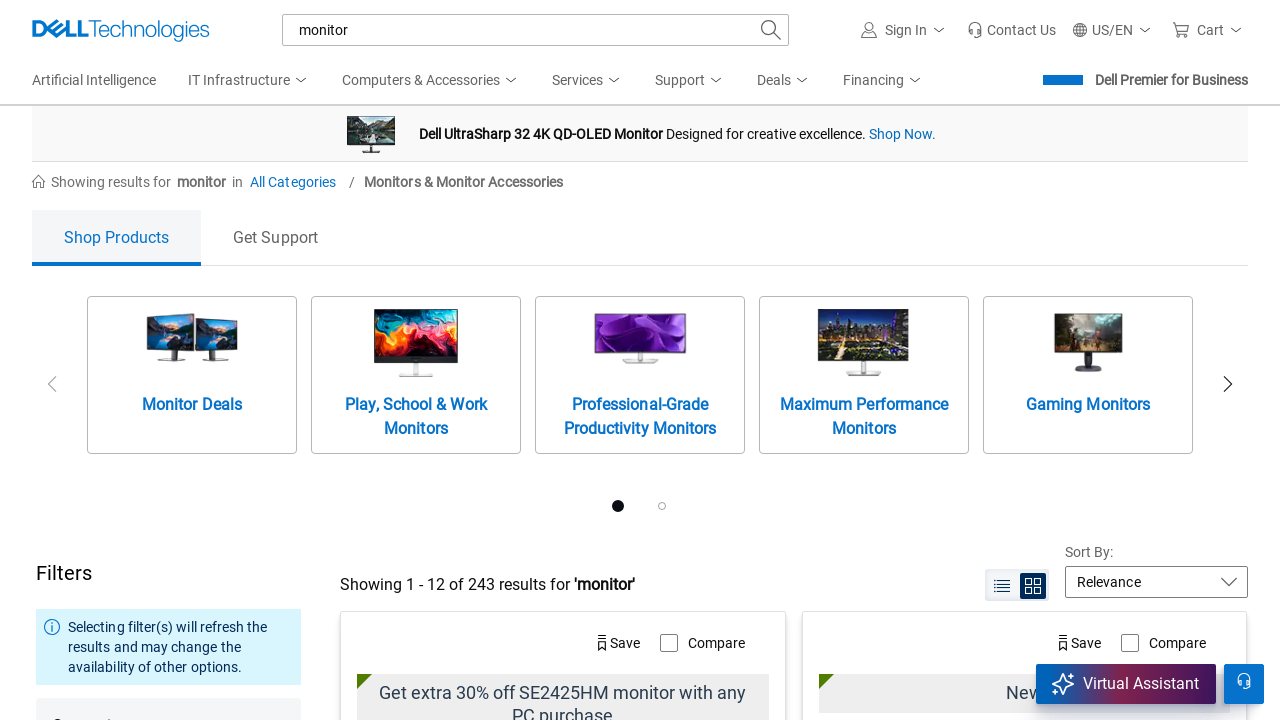